Navigates to Yopmail temporary email service and clicks on the login/email input field

Starting URL: https://yopmail.com/en/

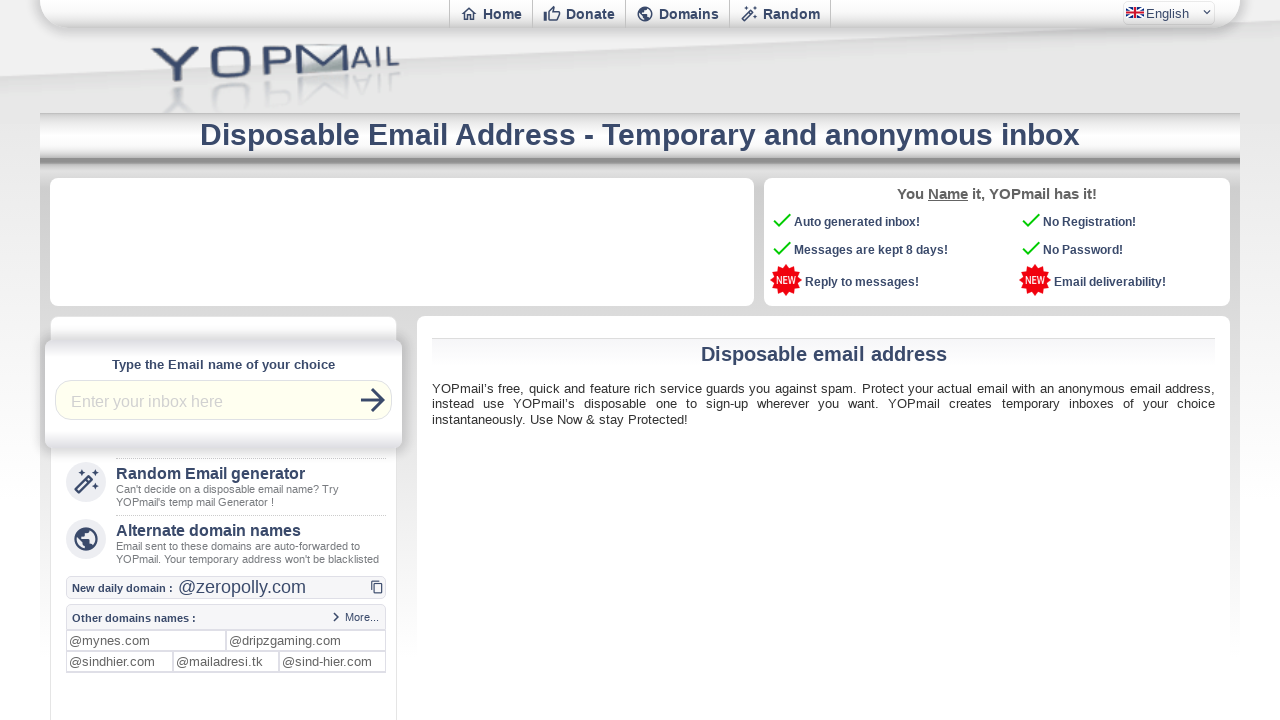

Navigated to Yopmail temporary email service
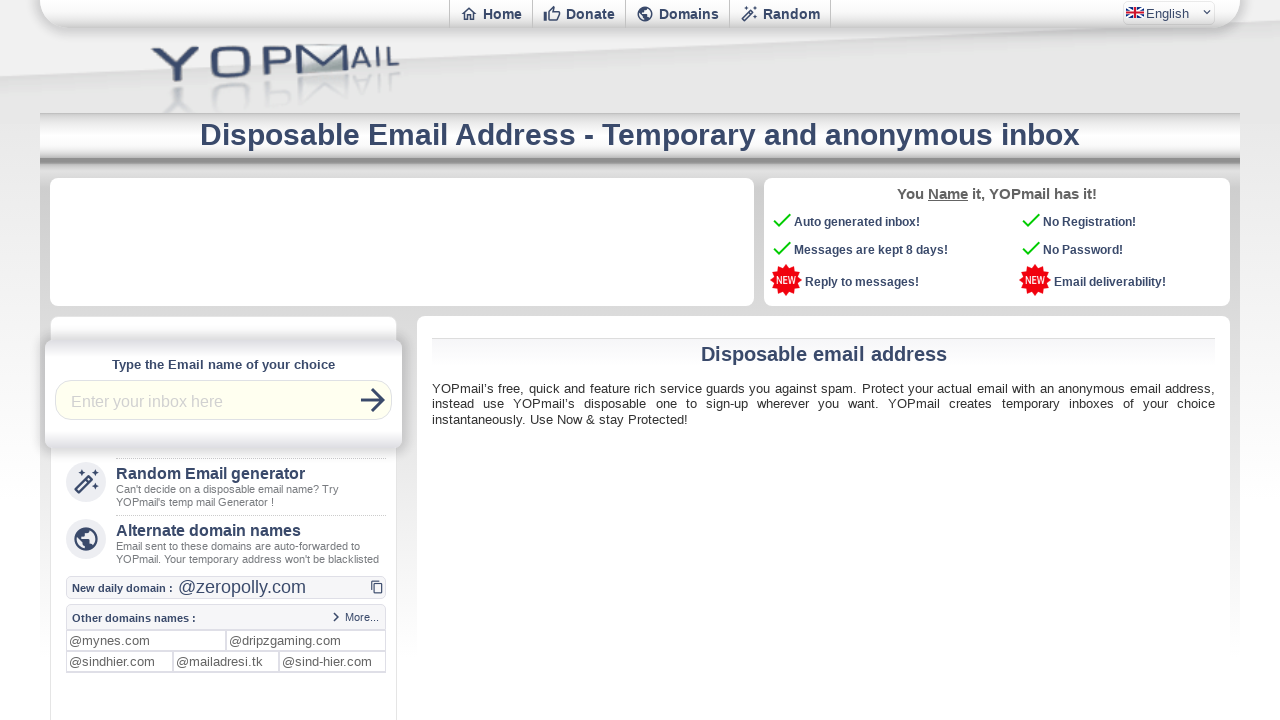

Clicked on the login/email input field at (213, 400) on #login
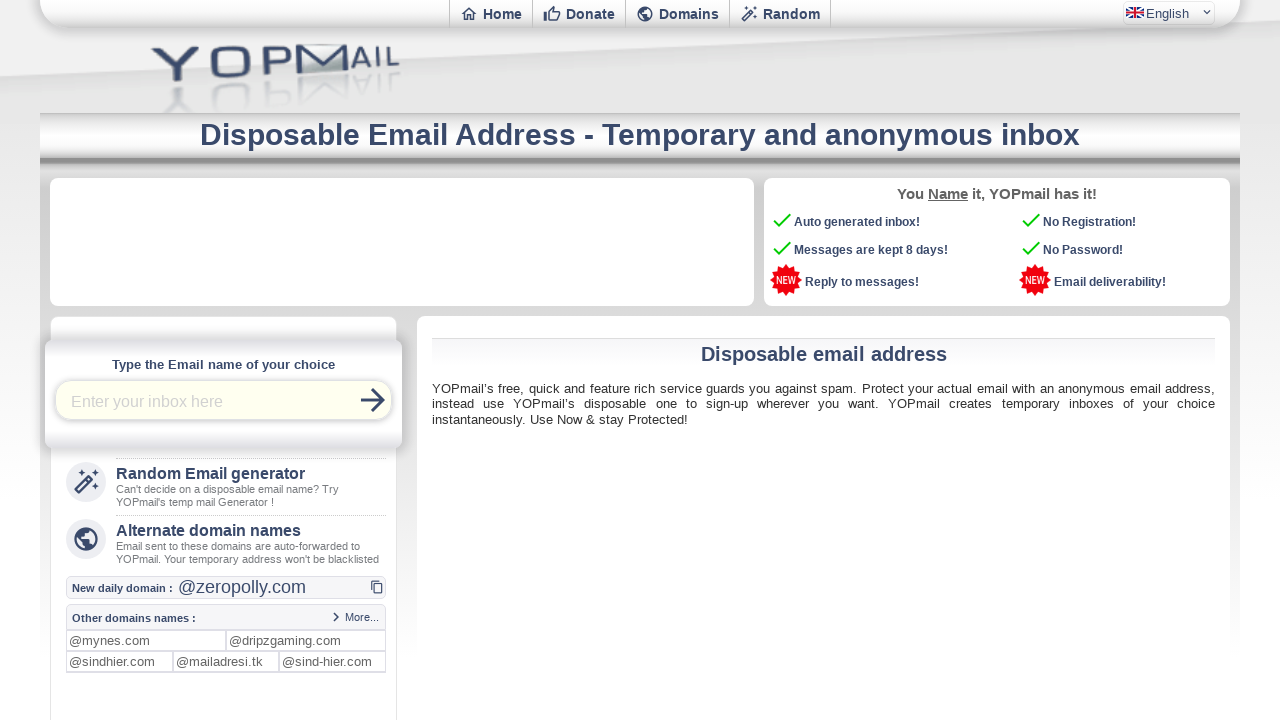

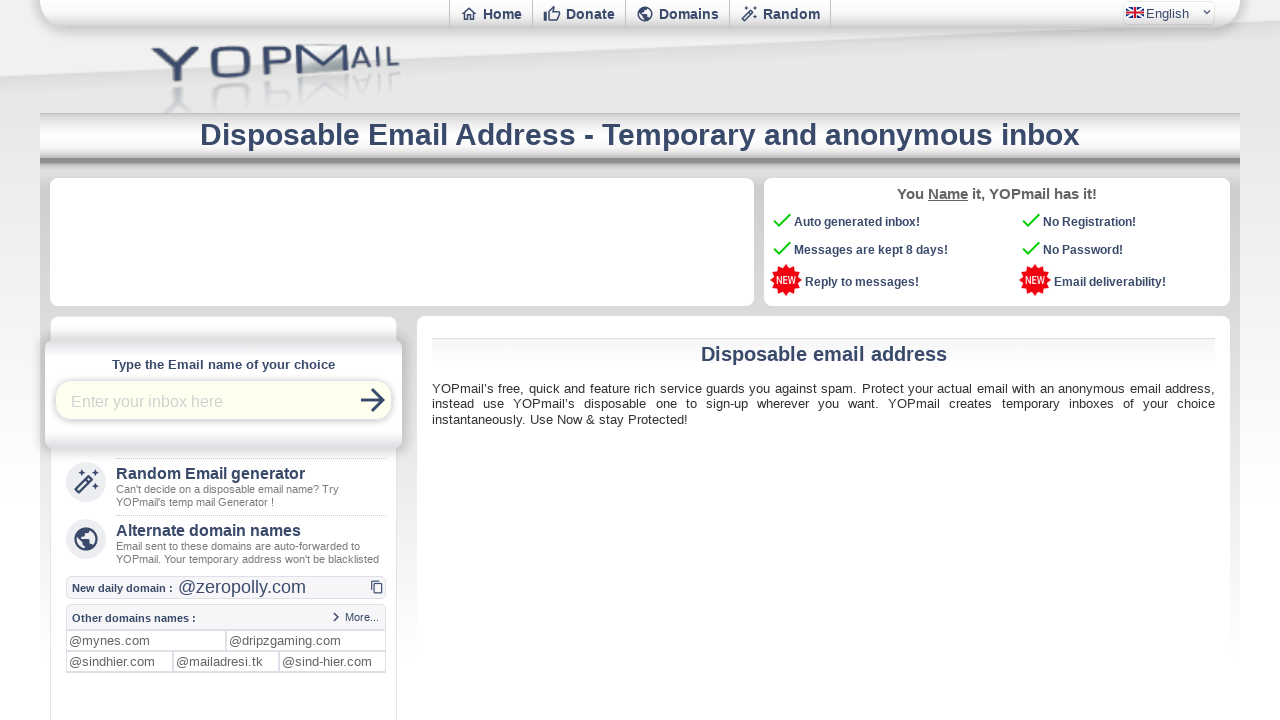